Tests double-click functionality by double-clicking a button and verifying the result text

Starting URL: https://automationfc.github.io/basic-form/index.html

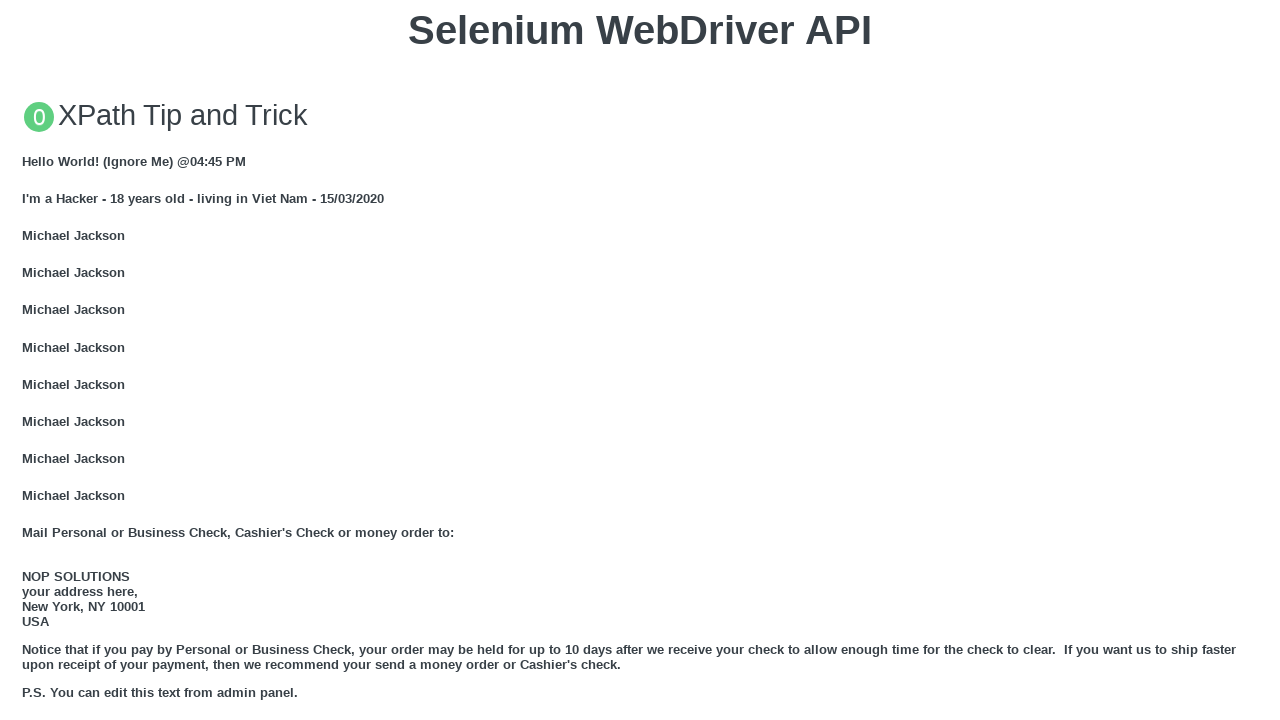

Located the double-click button element
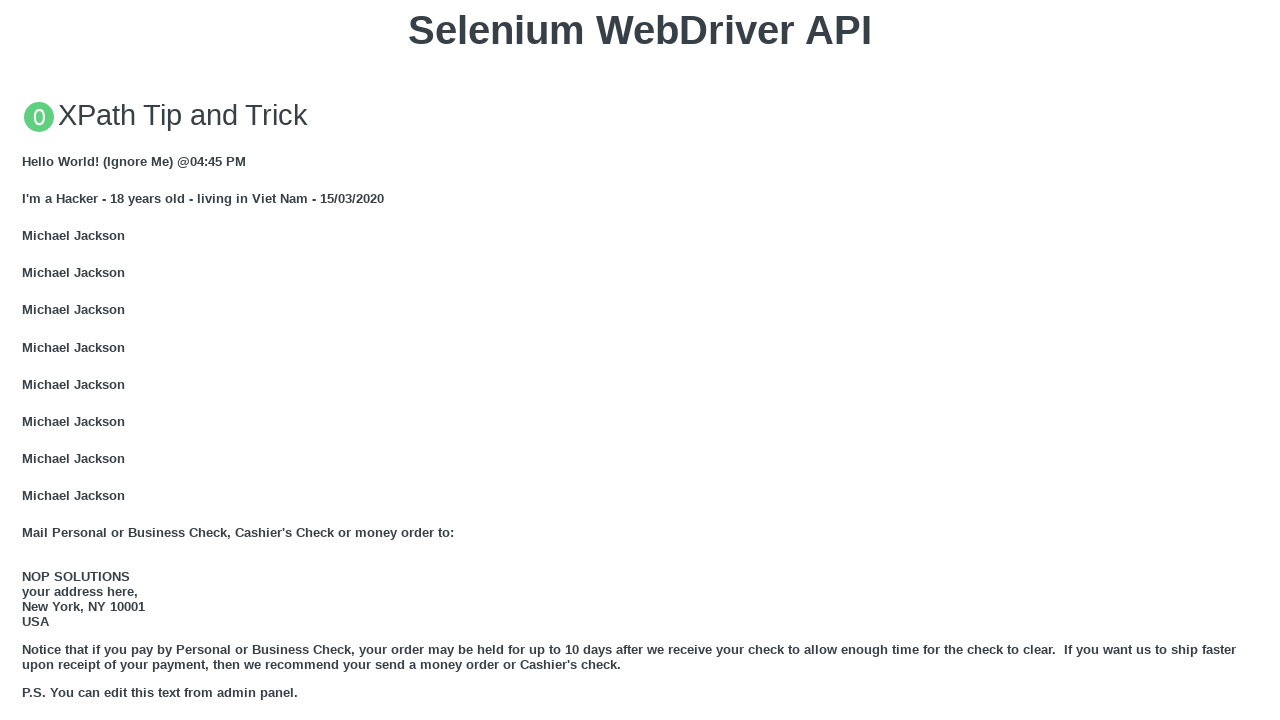

Scrolled the double-click button into view
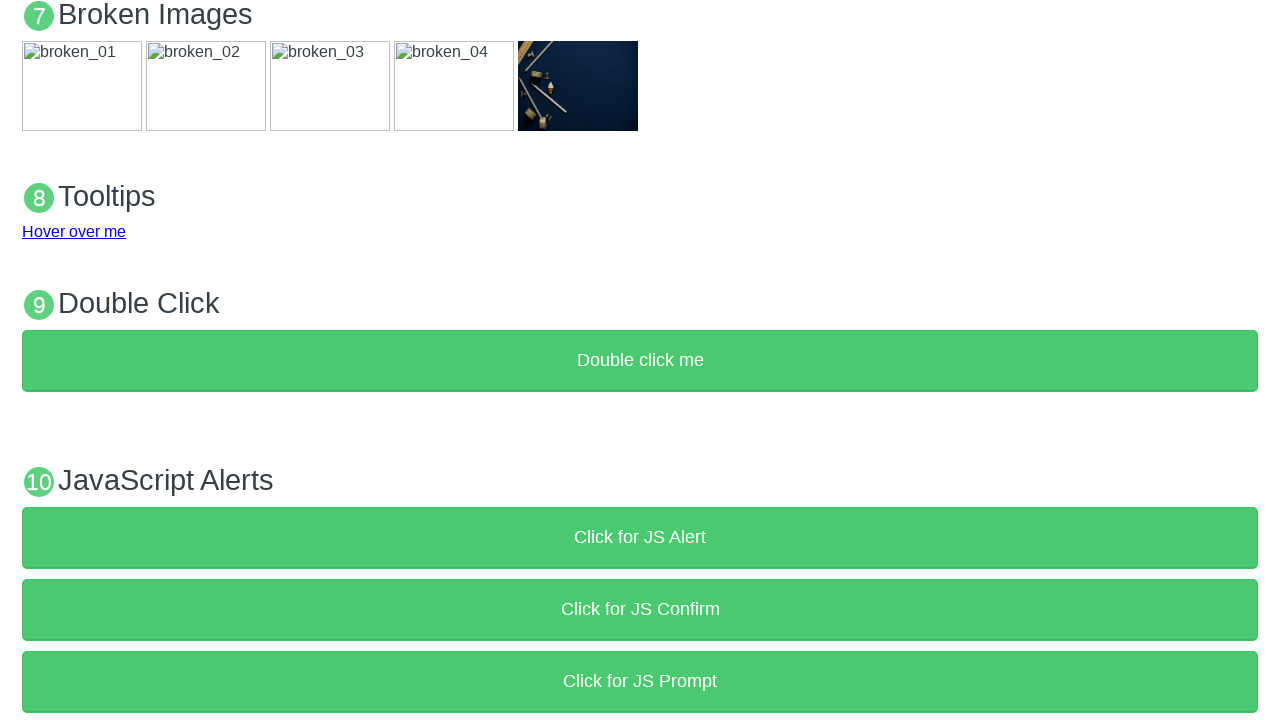

Double-clicked the button at (640, 361) on xpath=//button[text()='Double click me']
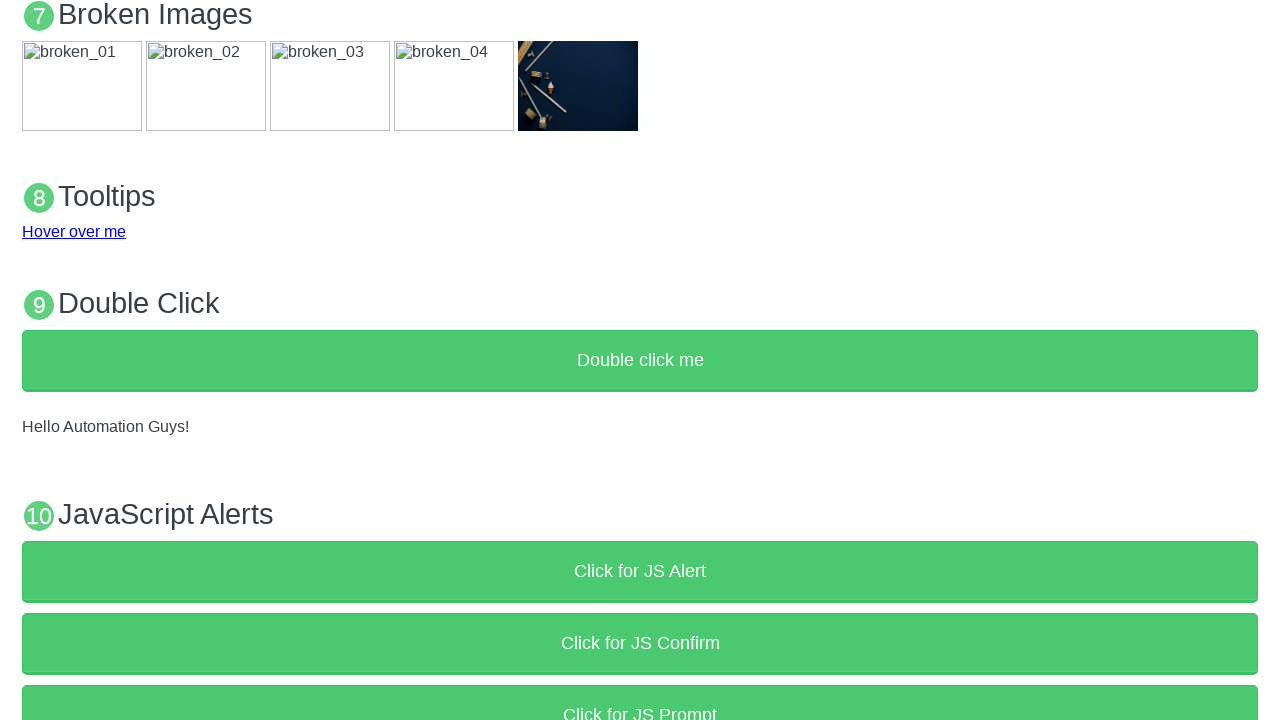

Retrieved result text from demo paragraph
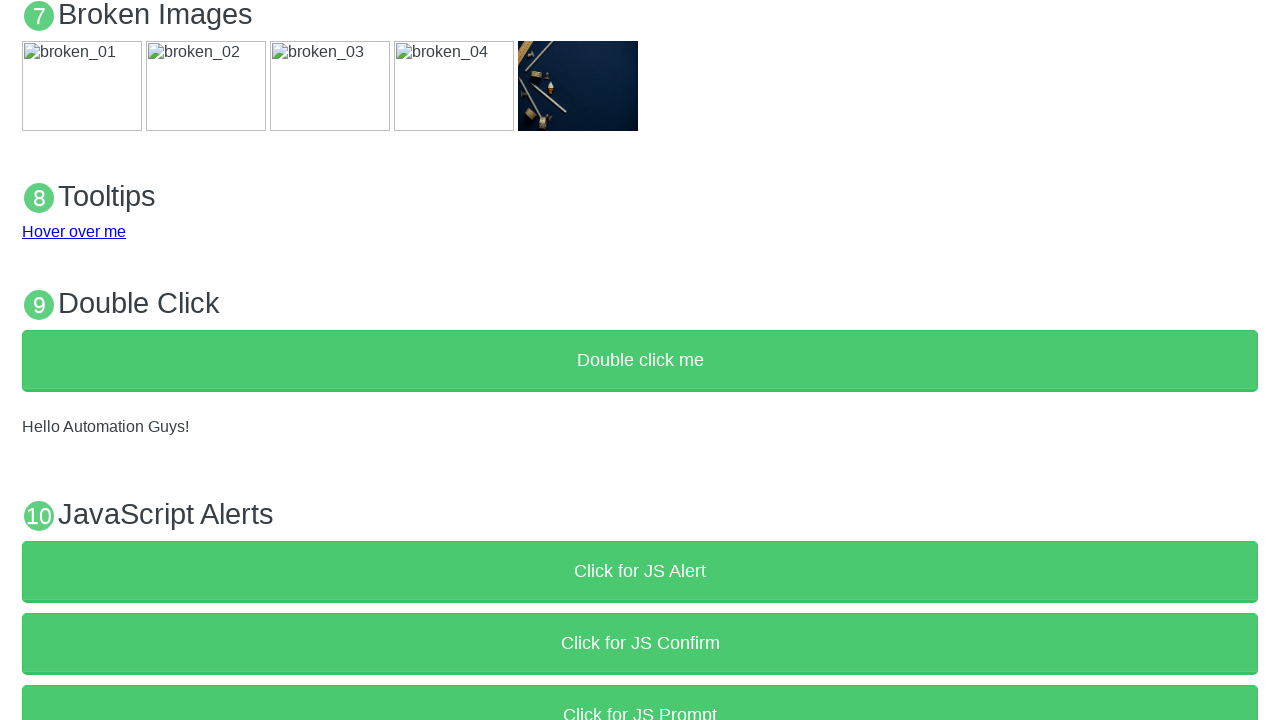

Verified result text matches 'Hello Automation Guys!'
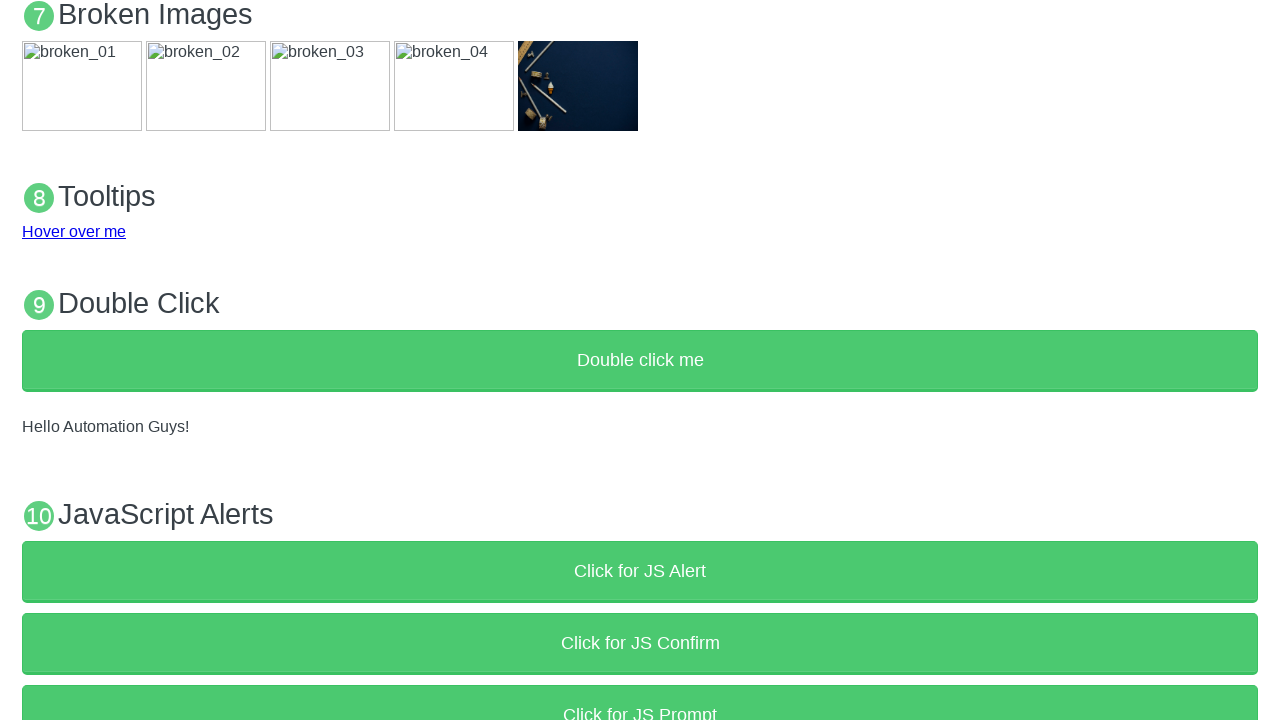

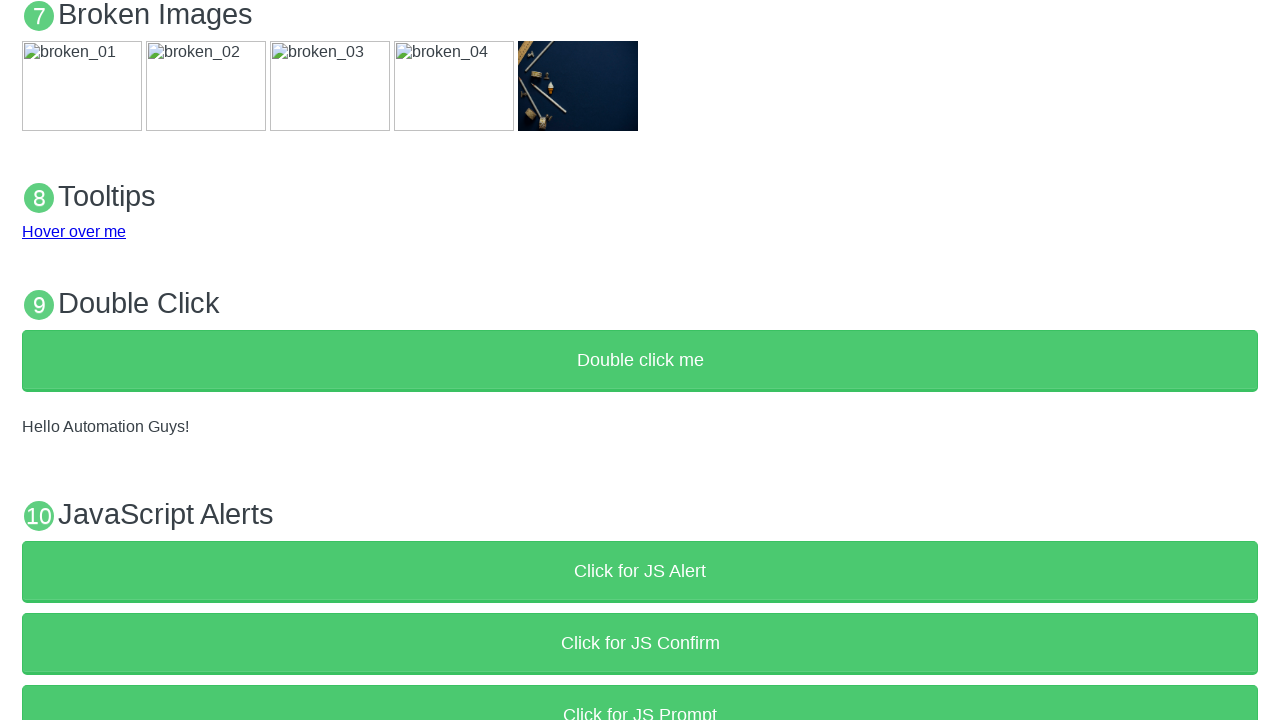